Tests click-and-hold drag functionality by clicking on element 'C', dragging it to element 'J', and releasing it to demonstrate drag-and-drop behavior.

Starting URL: https://selenium08.blogspot.com/2020/01/click-and-hold.html

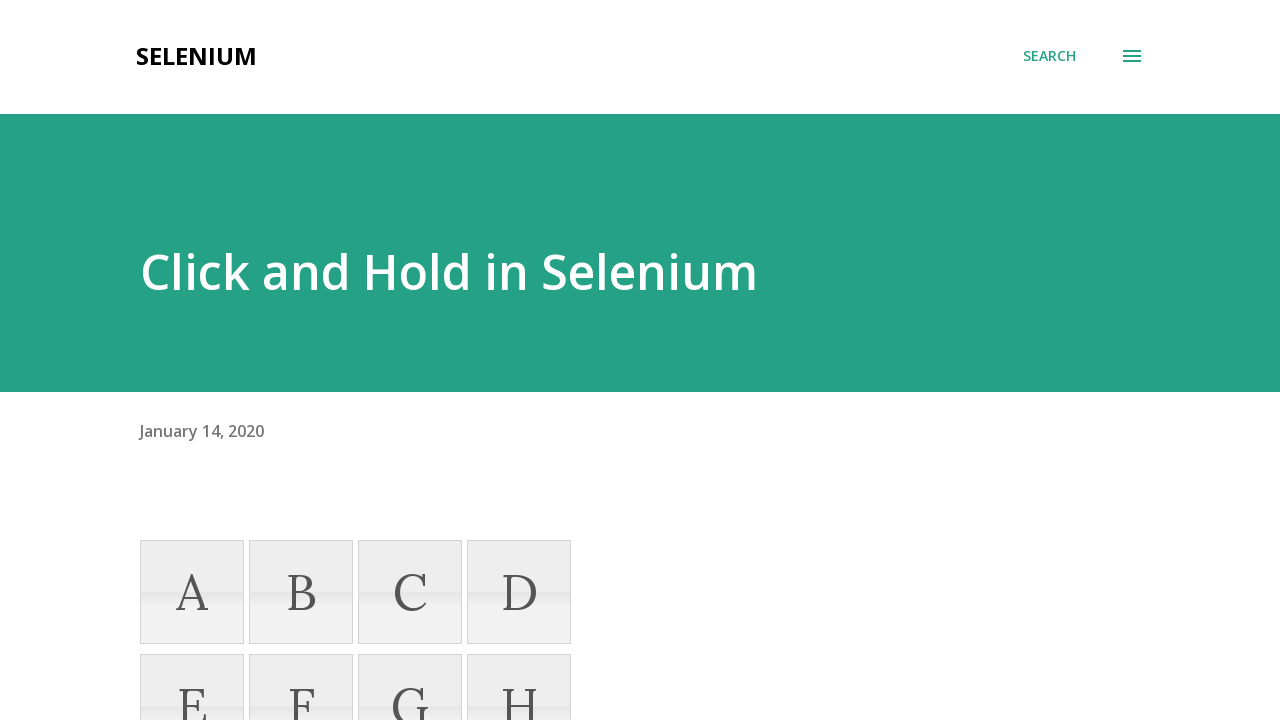

Located element 'C'
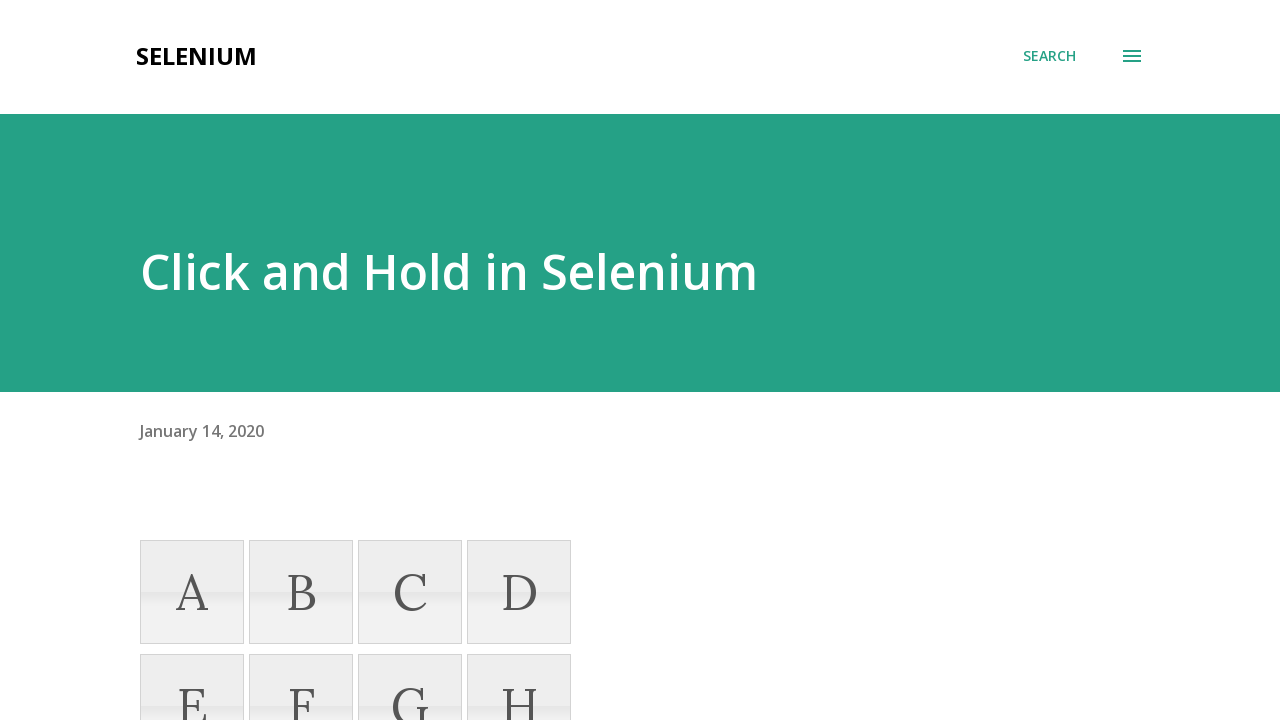

Located element 'J'
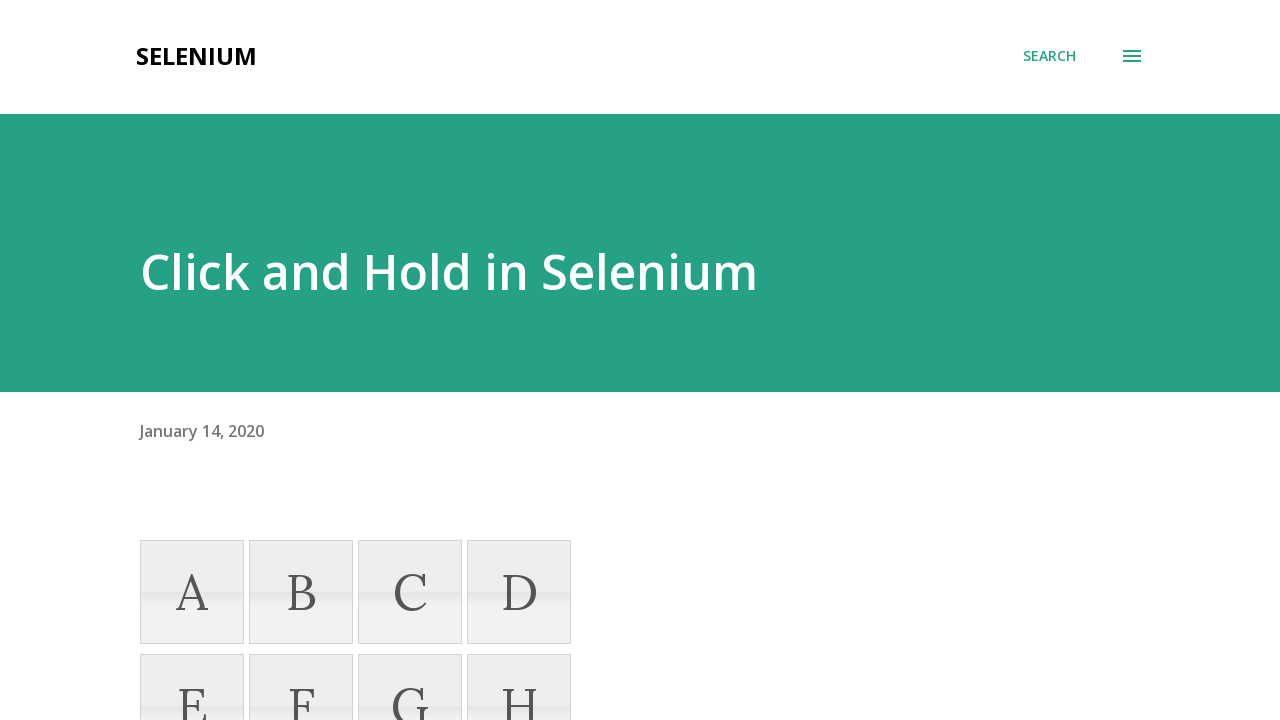

Dragged element 'C' to element 'J' at (301, 360)
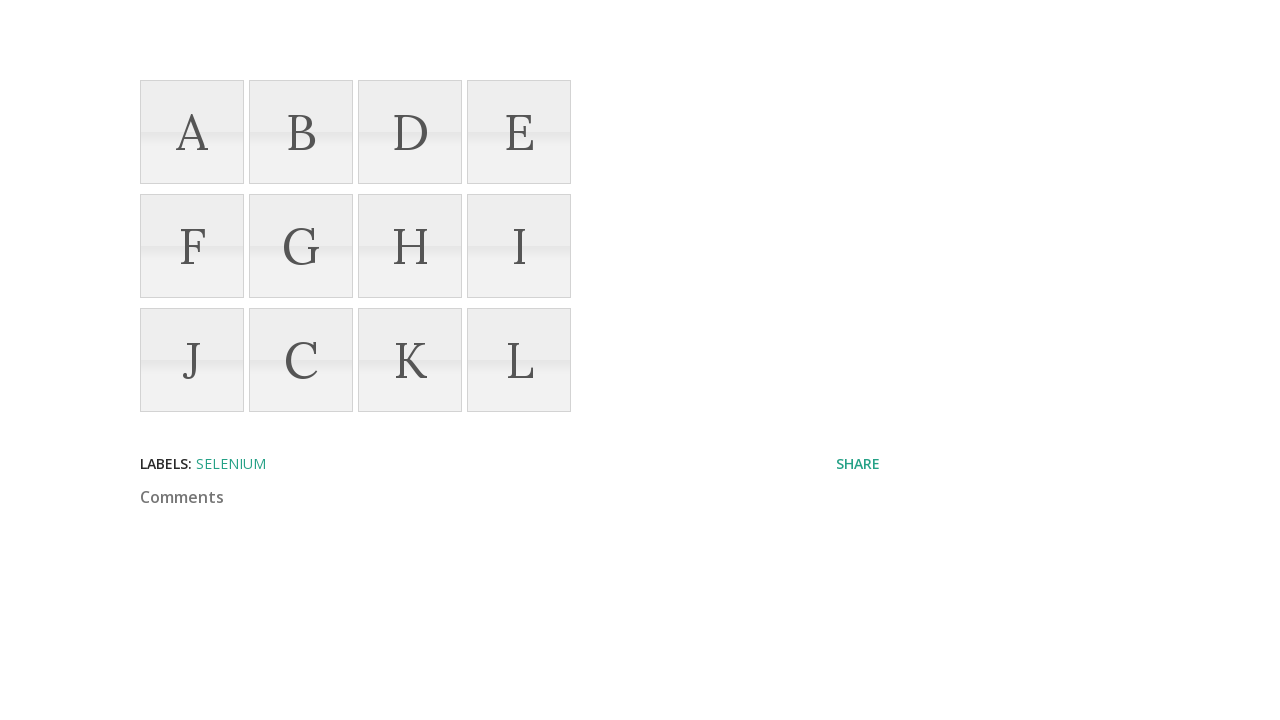

Waited 2 seconds to observe drag-and-drop result
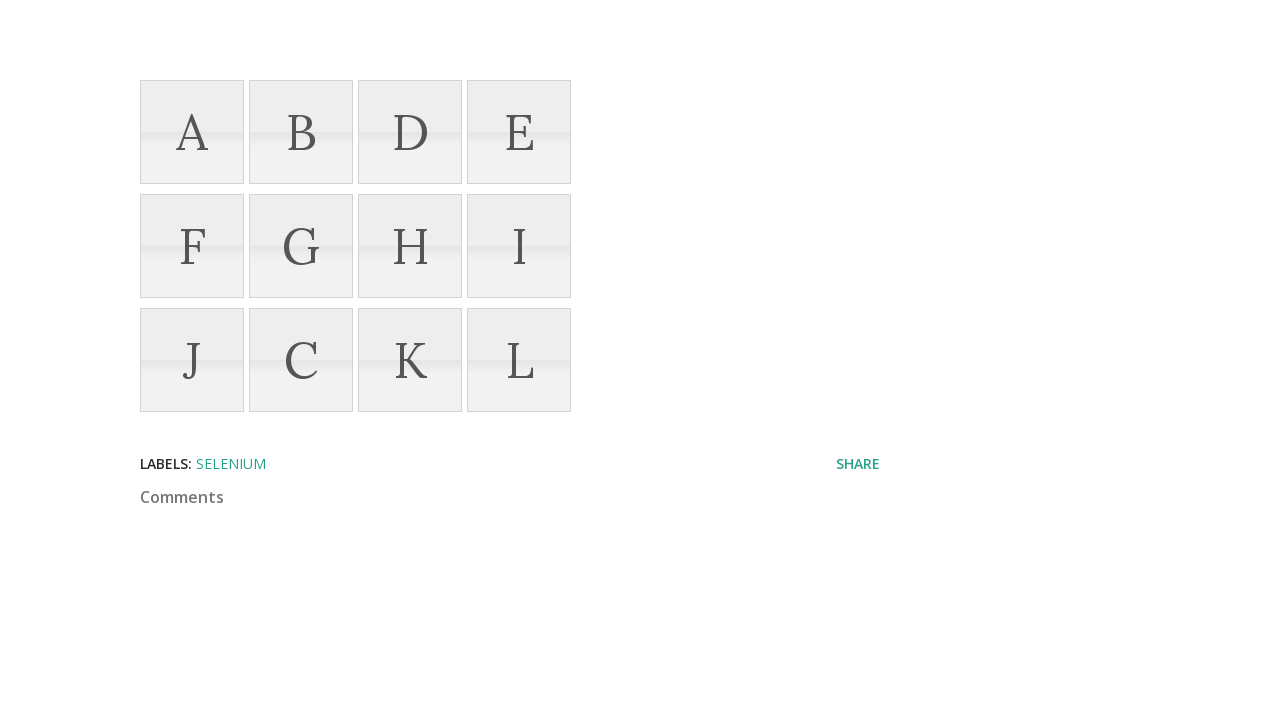

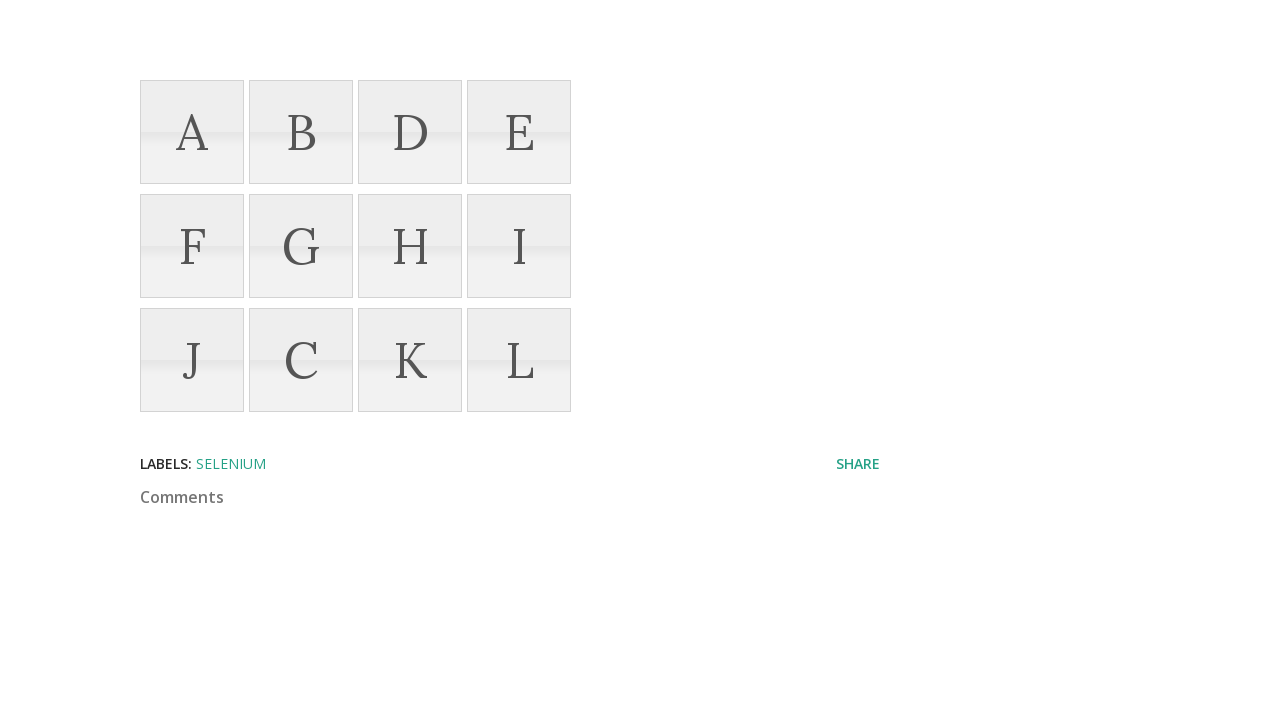